Verifies that success and danger alert elements have the expected background colors after form submission

Starting URL: https://bonigarcia.dev/selenium-webdriver-java/data-types.html

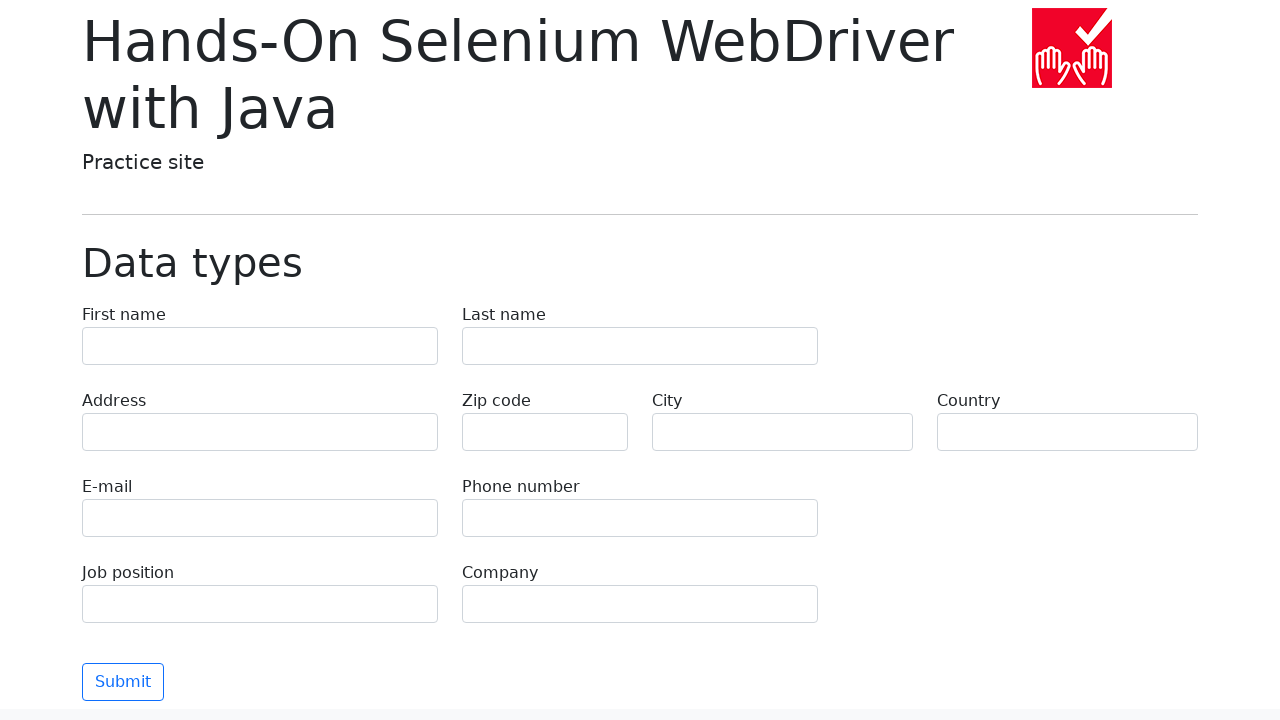

Filled first name field with 'Иван' on [name=first-name]
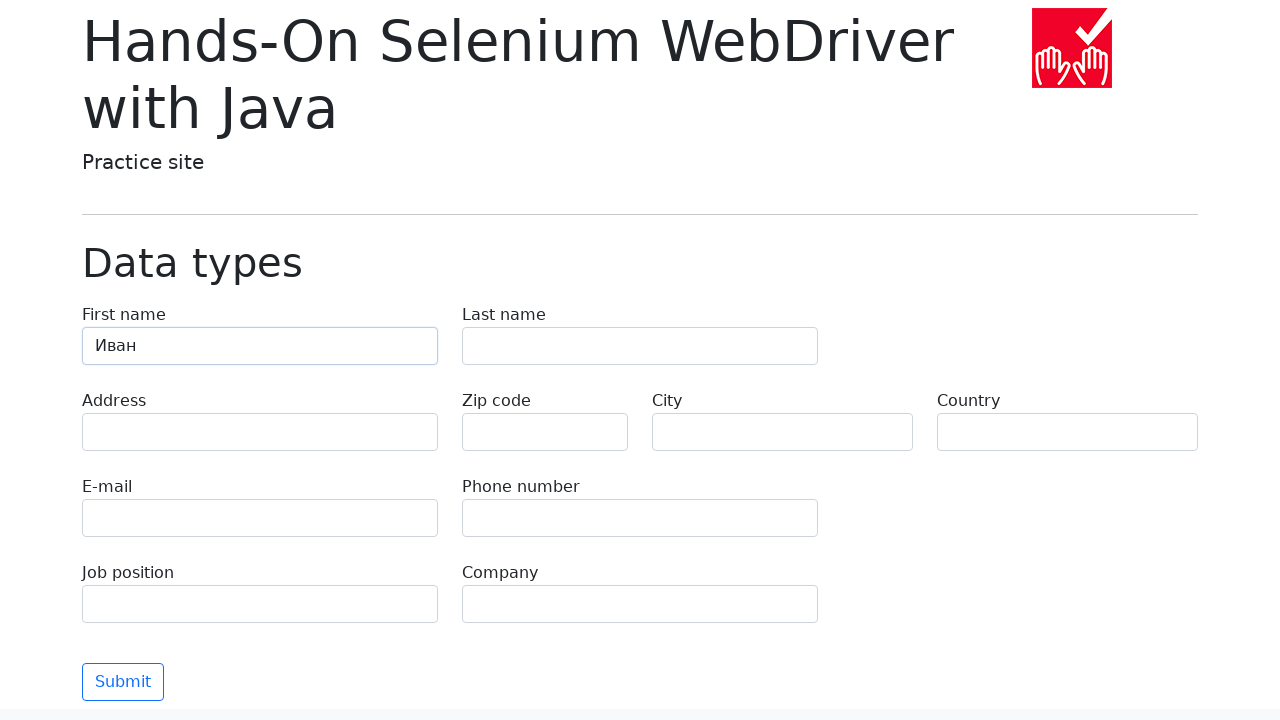

Filled last name field with 'Петров' on [name=last-name]
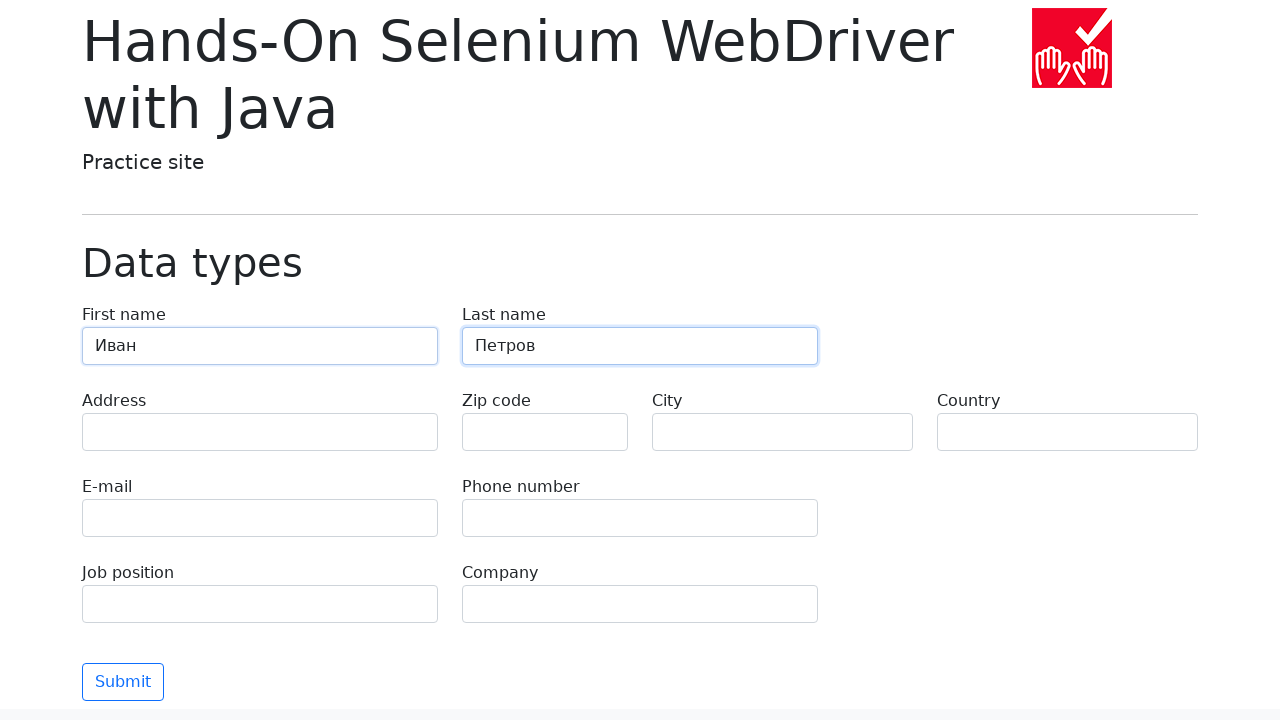

Filled address field with 'Ленина, 55-3' on [name=address]
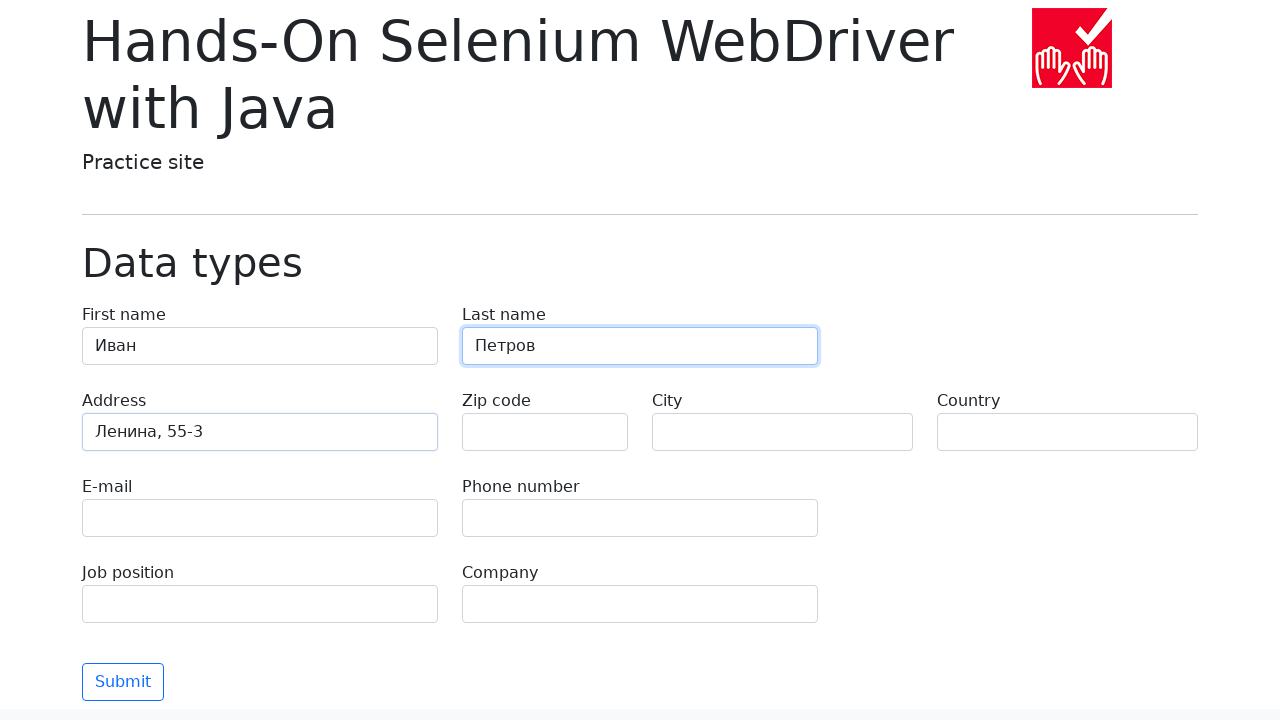

Filled email field with 'test@skypro.com' on [name=e-mail]
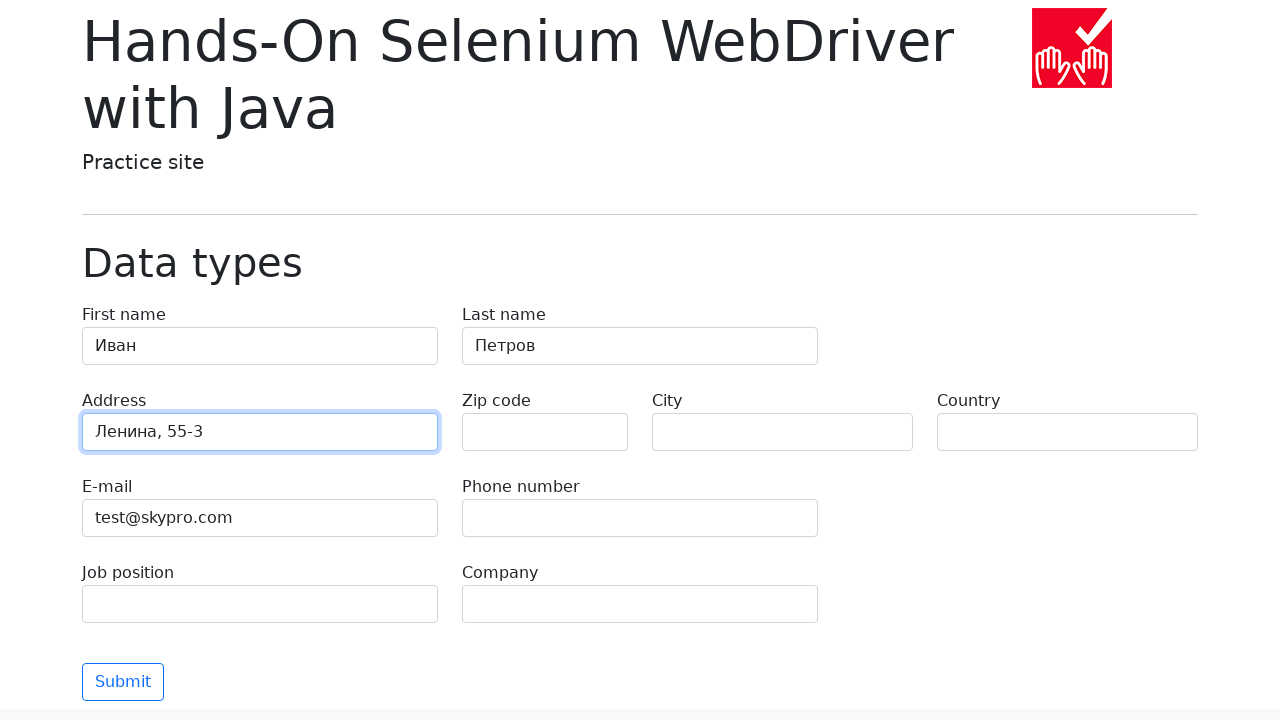

Filled phone field with '+7985899998787' on [name=phone]
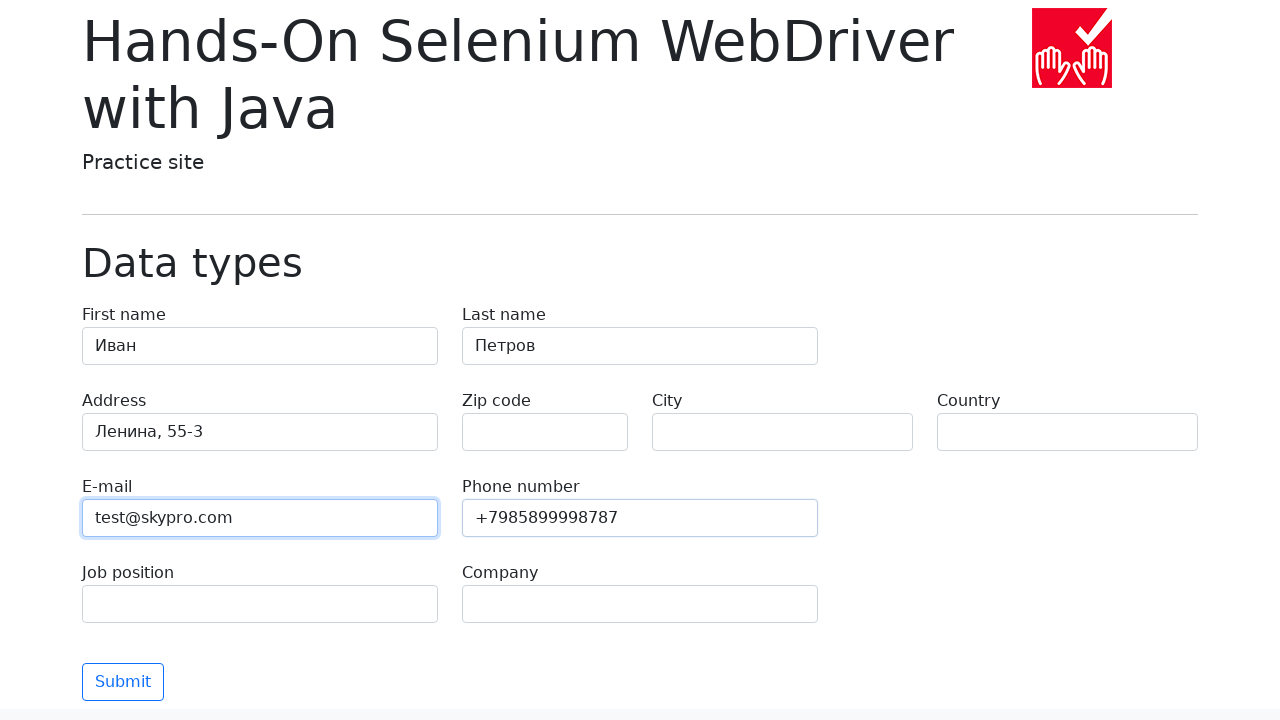

Filled city field with 'Москва' on [name=city]
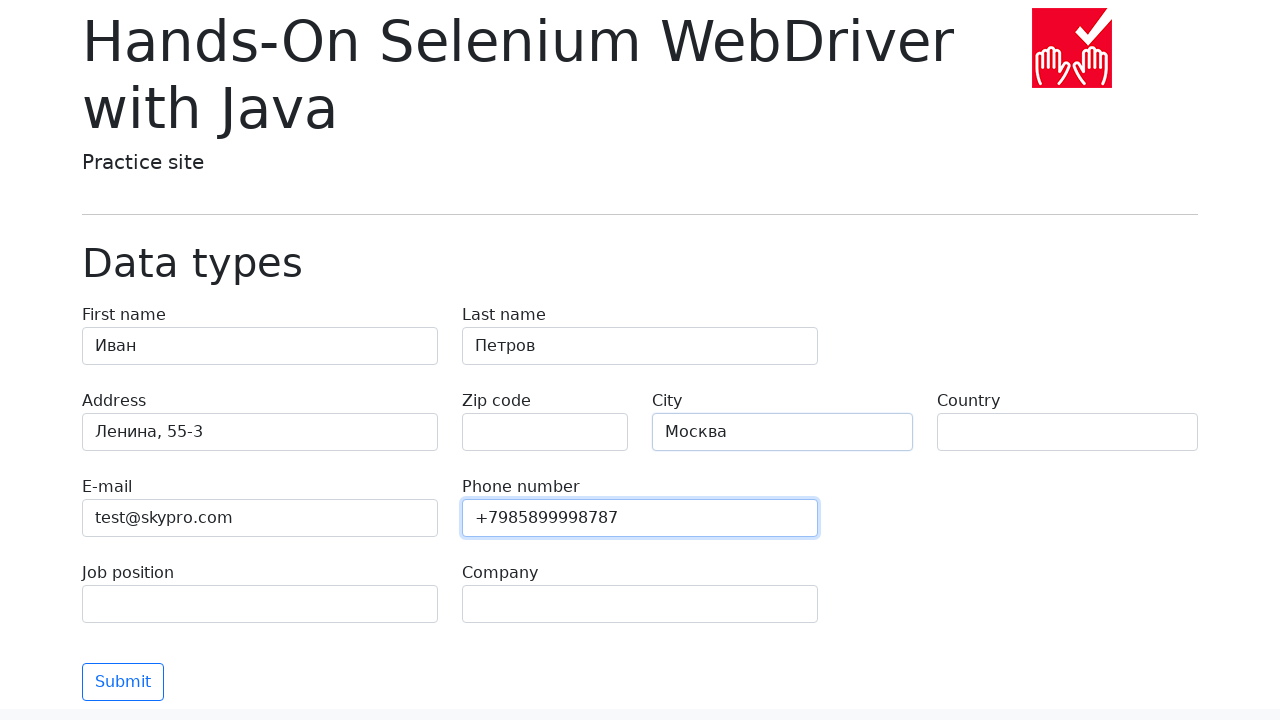

Filled country field with 'Россия' on [name=country]
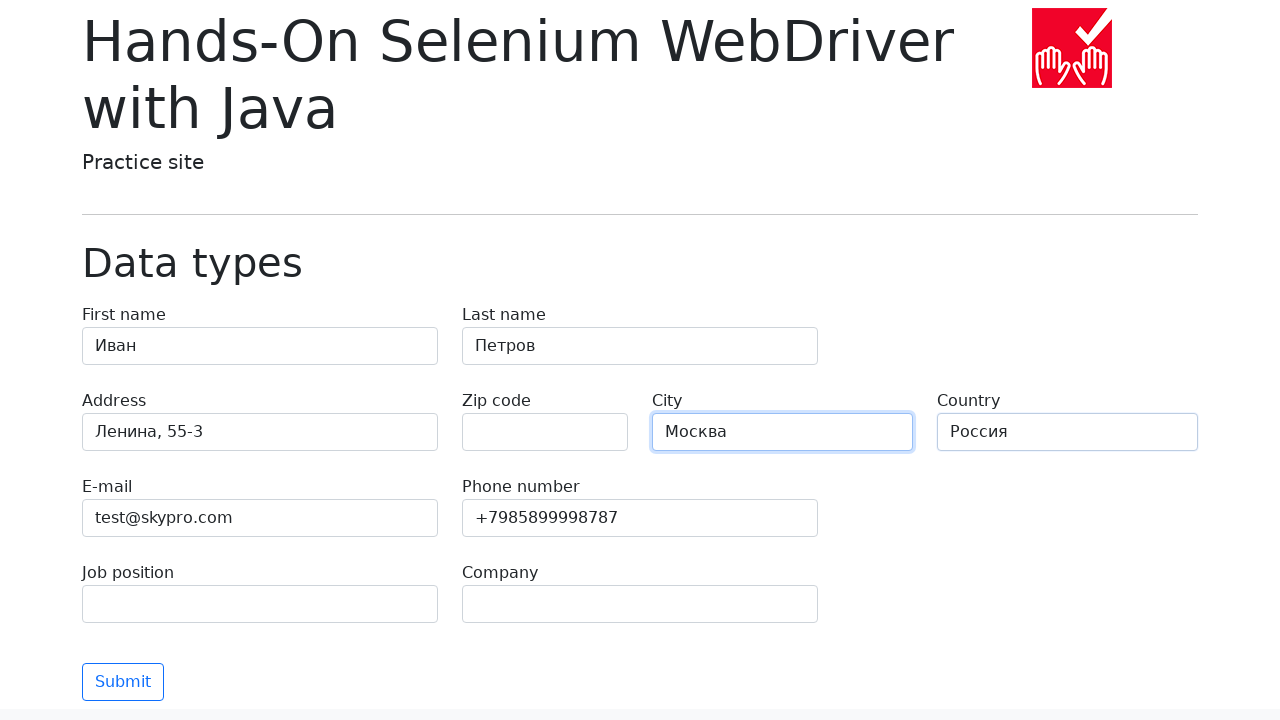

Filled job position field with 'QA' on [name=job-position]
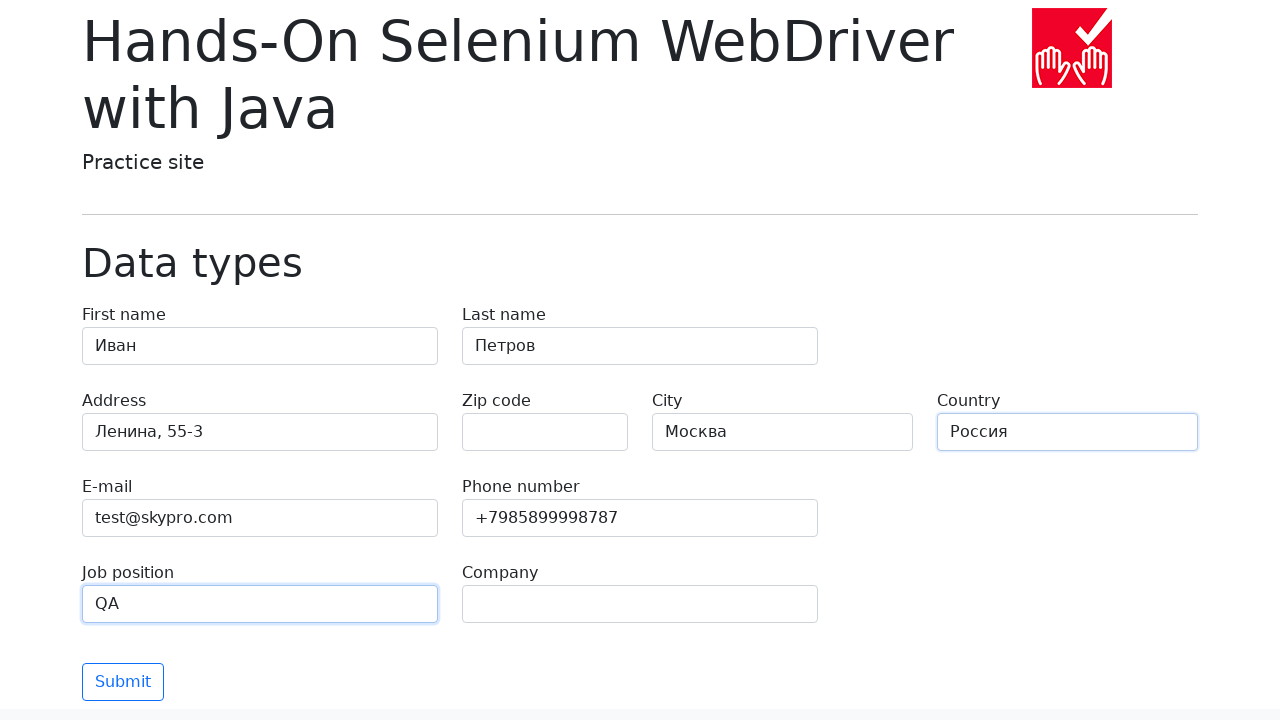

Filled company field with 'SkyPro' on [name=company]
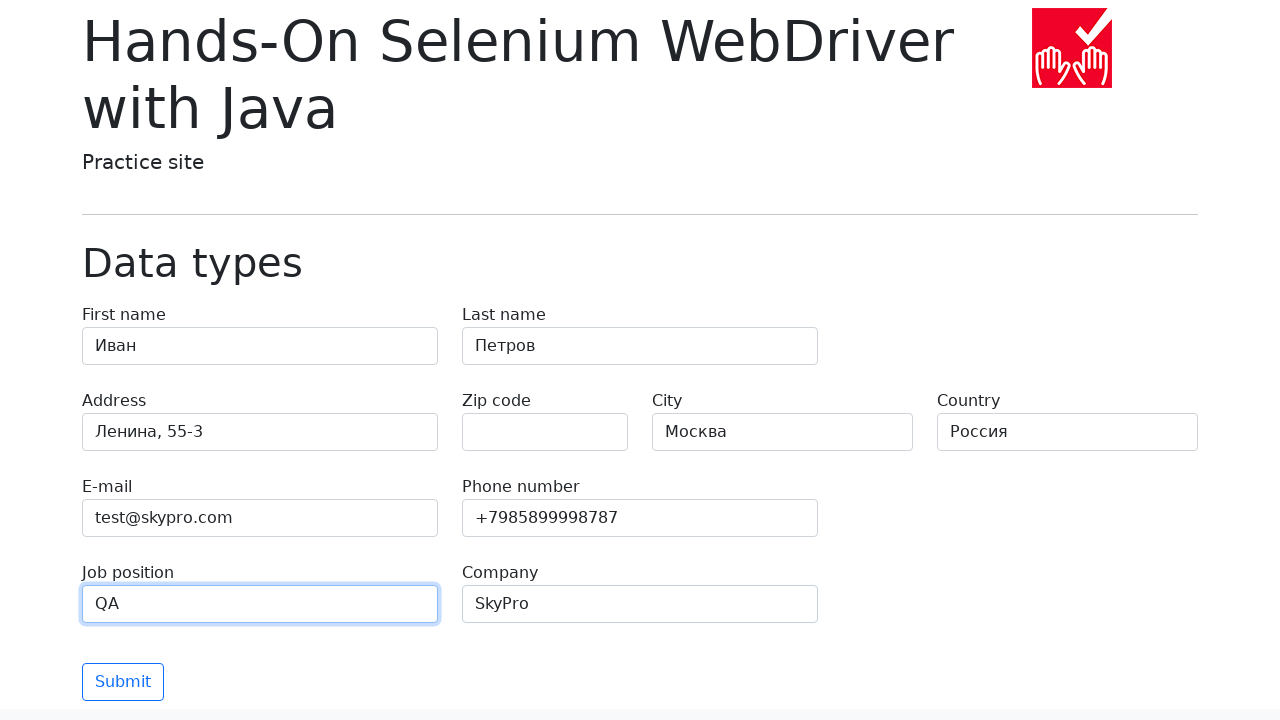

Clicked submit button to submit form at (123, 682) on button
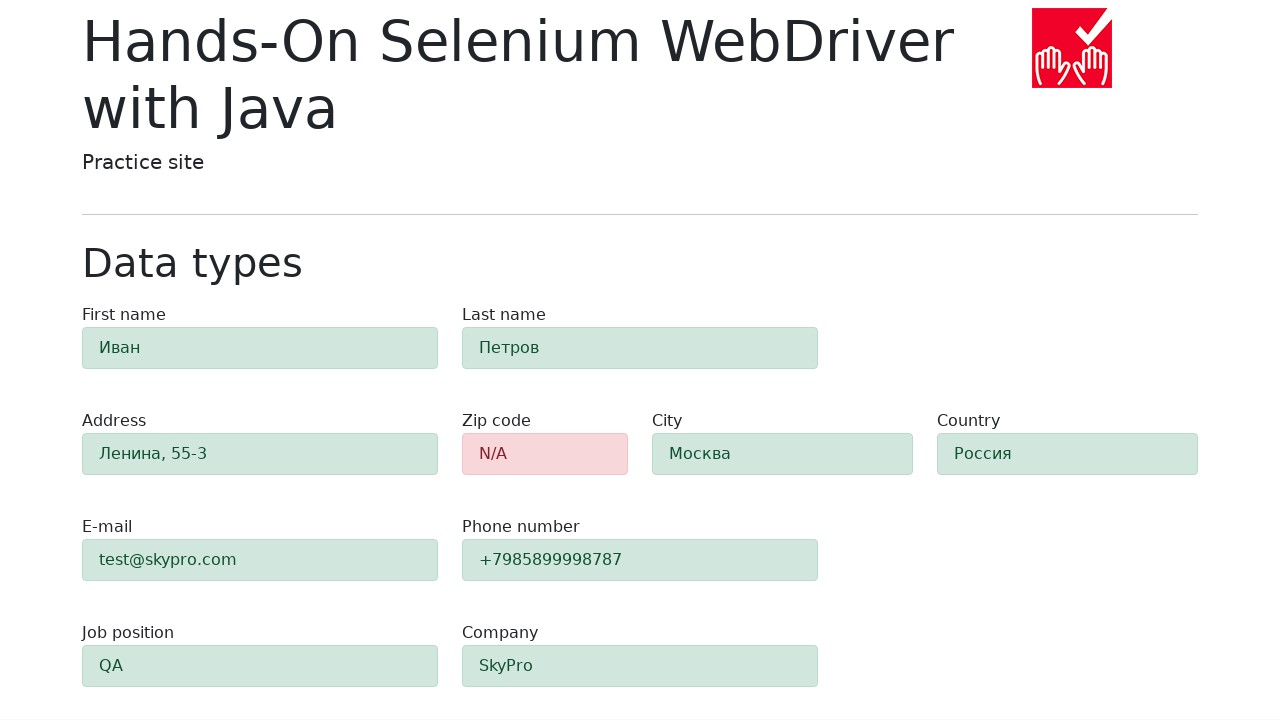

Waited for success alert element to appear
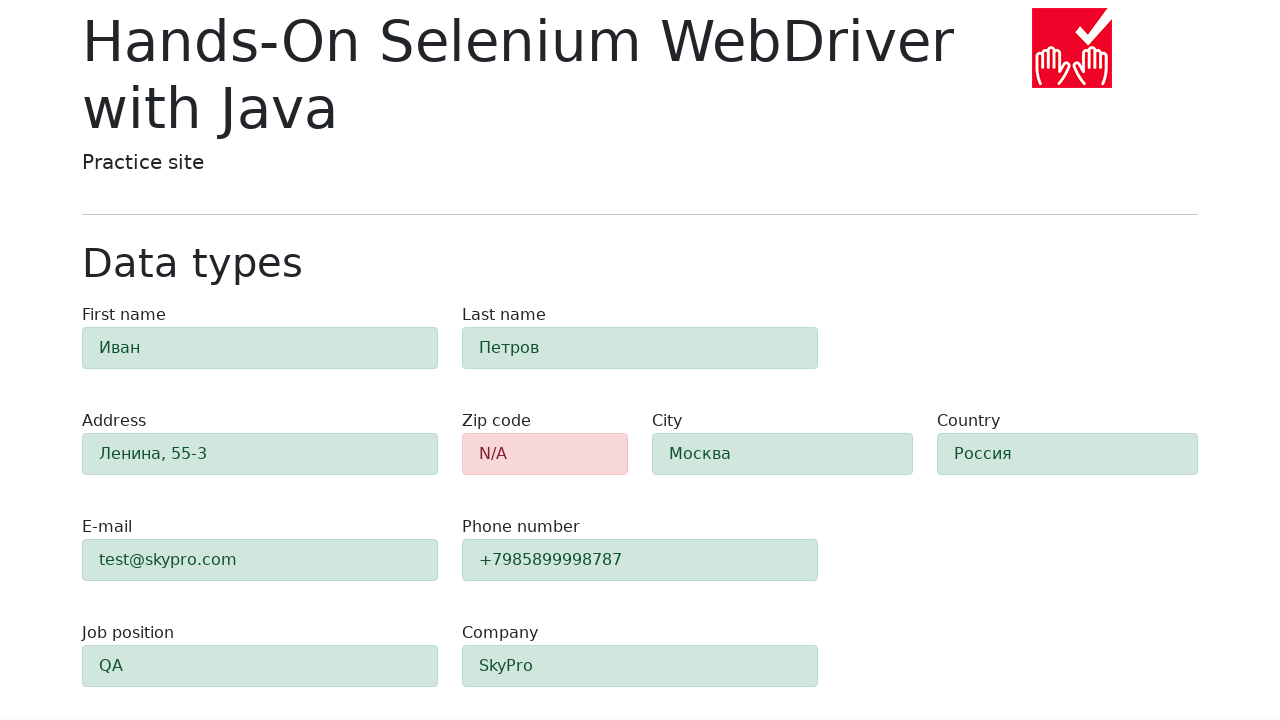

Waited for danger alert element to appear
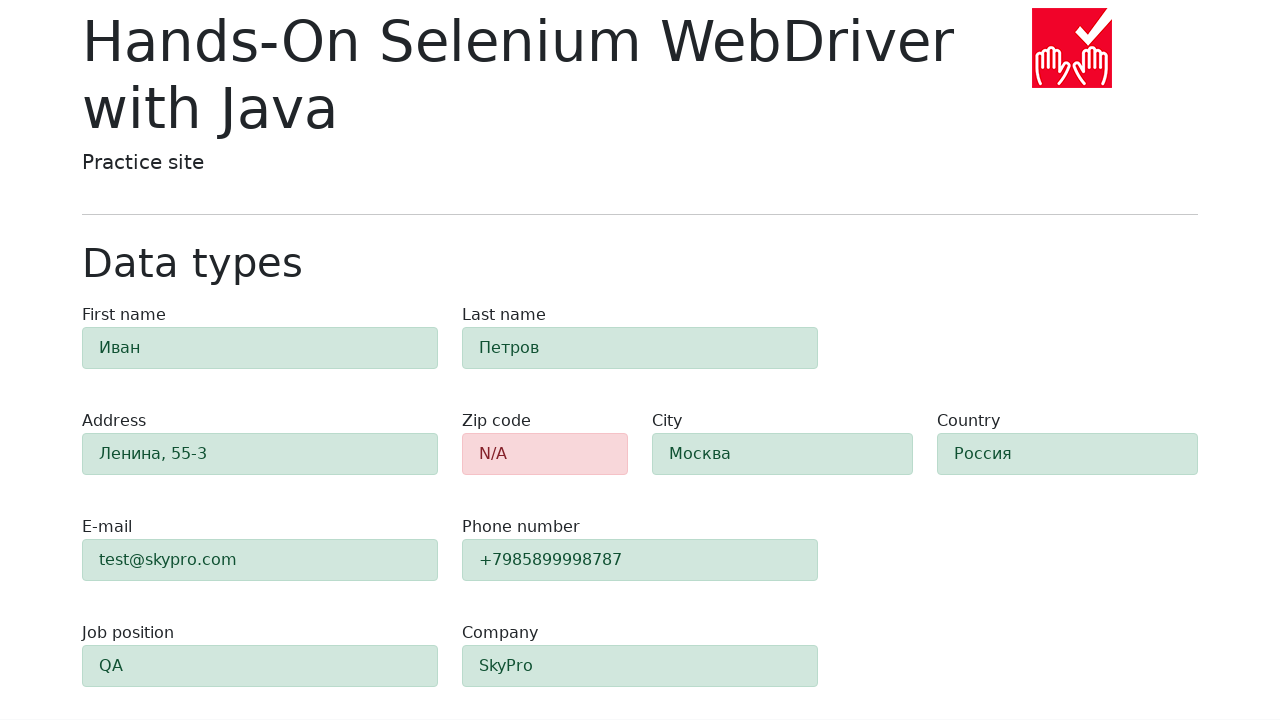

Located success alert element
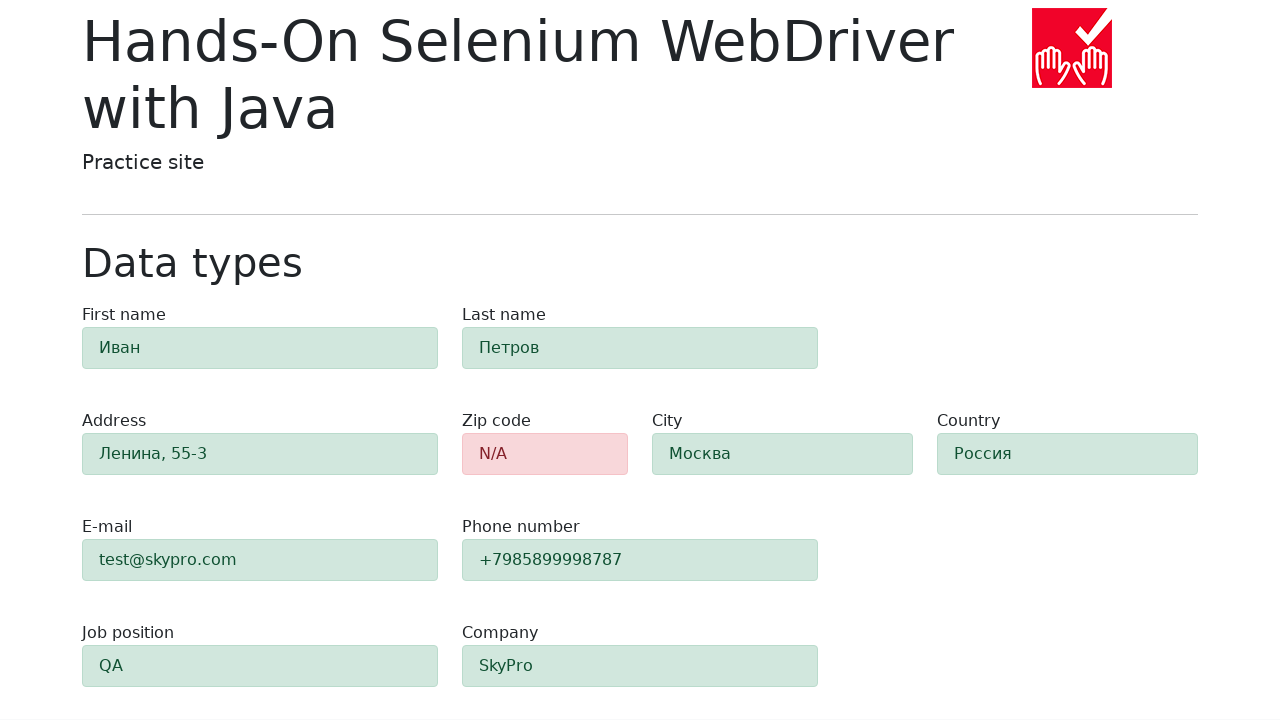

Retrieved success alert background color: rgb(209, 231, 221)
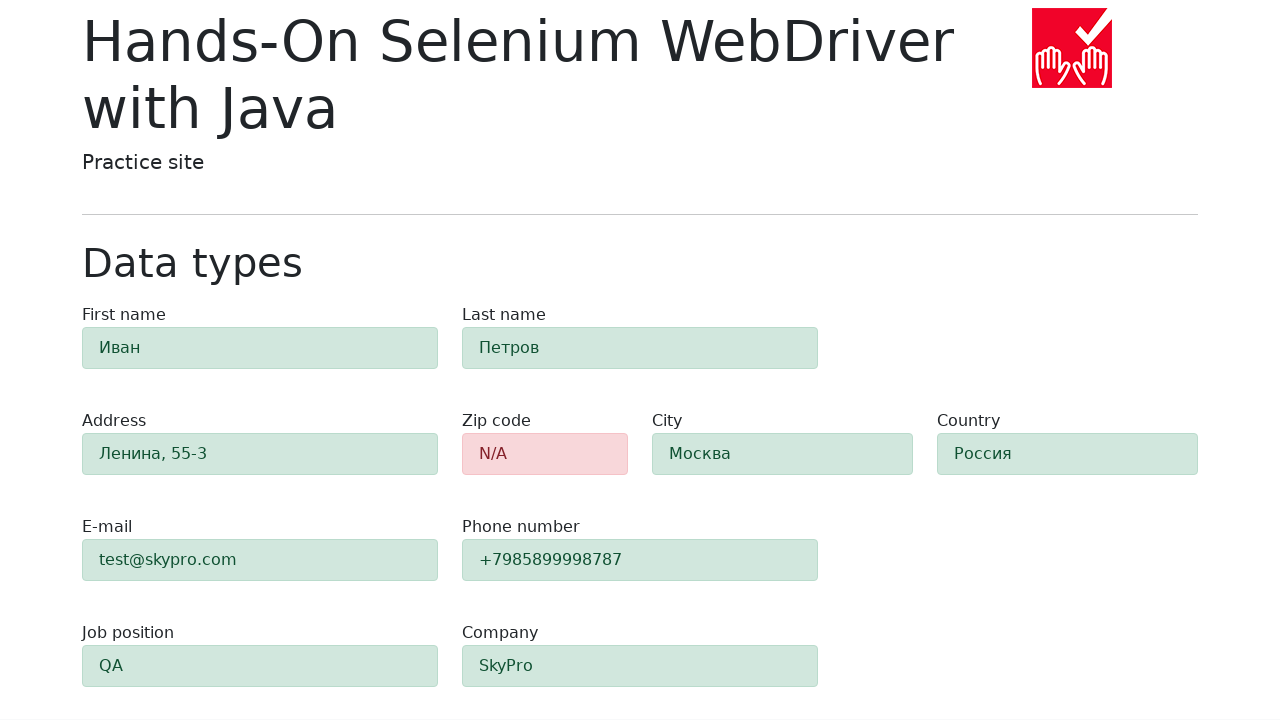

Verified success alert has expected background color rgb(209, 231, 221)
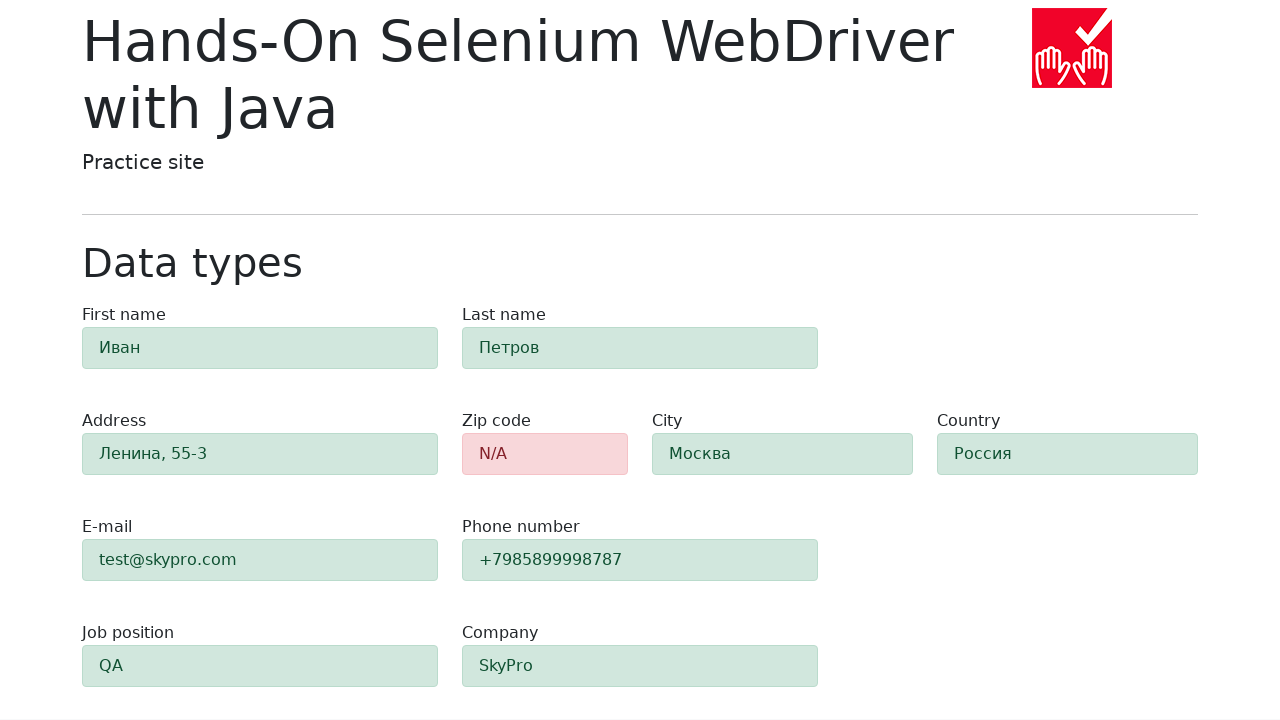

Located danger alert element
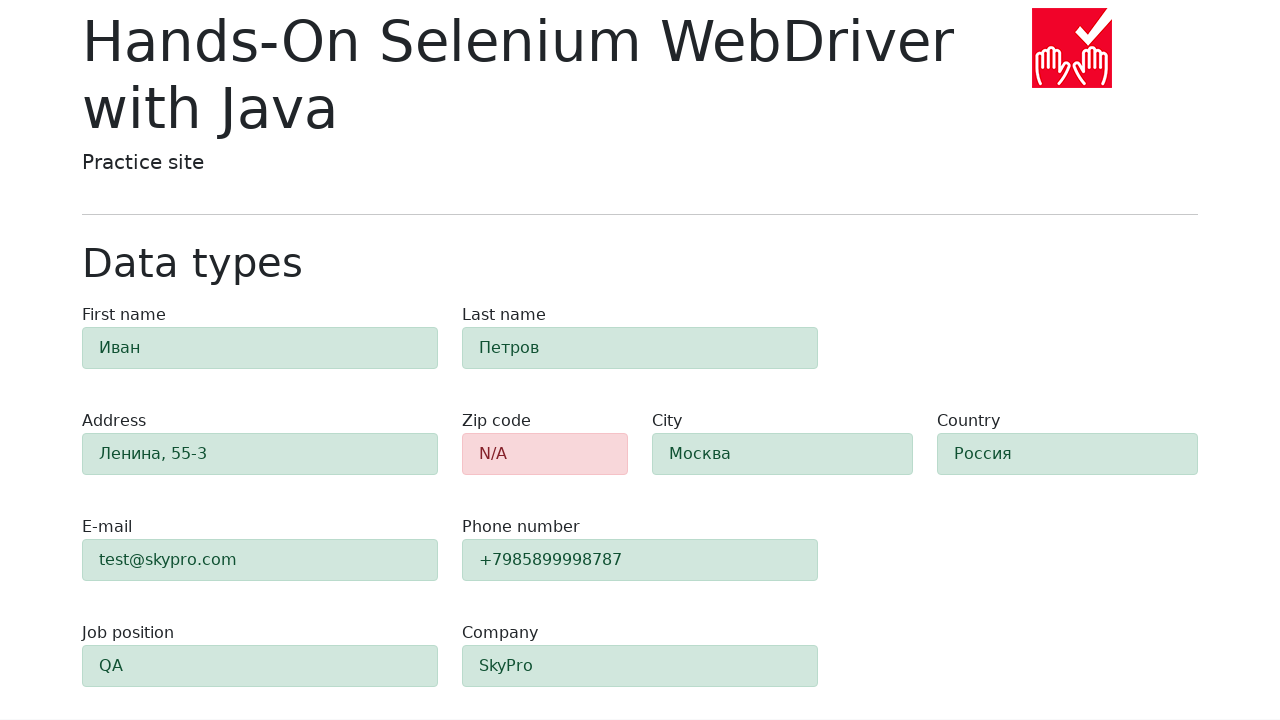

Retrieved danger alert background color: rgb(248, 215, 218)
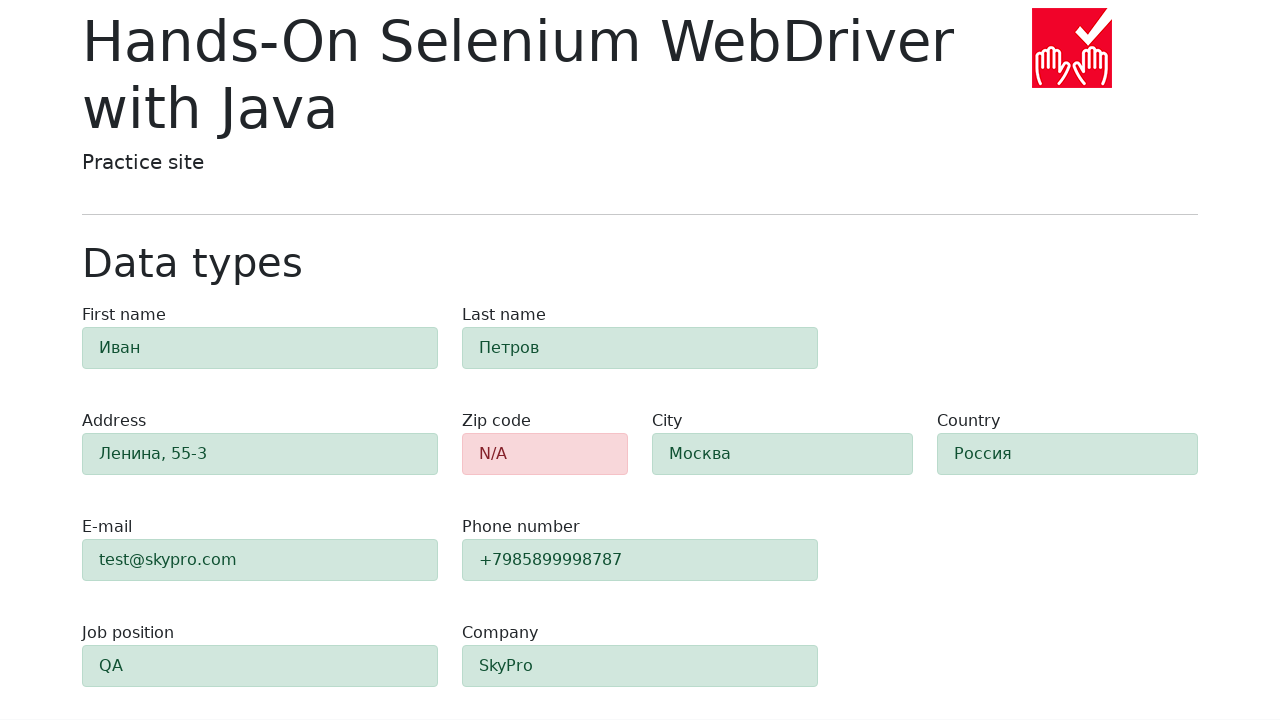

Verified danger alert has expected background color rgb(248, 215, 218)
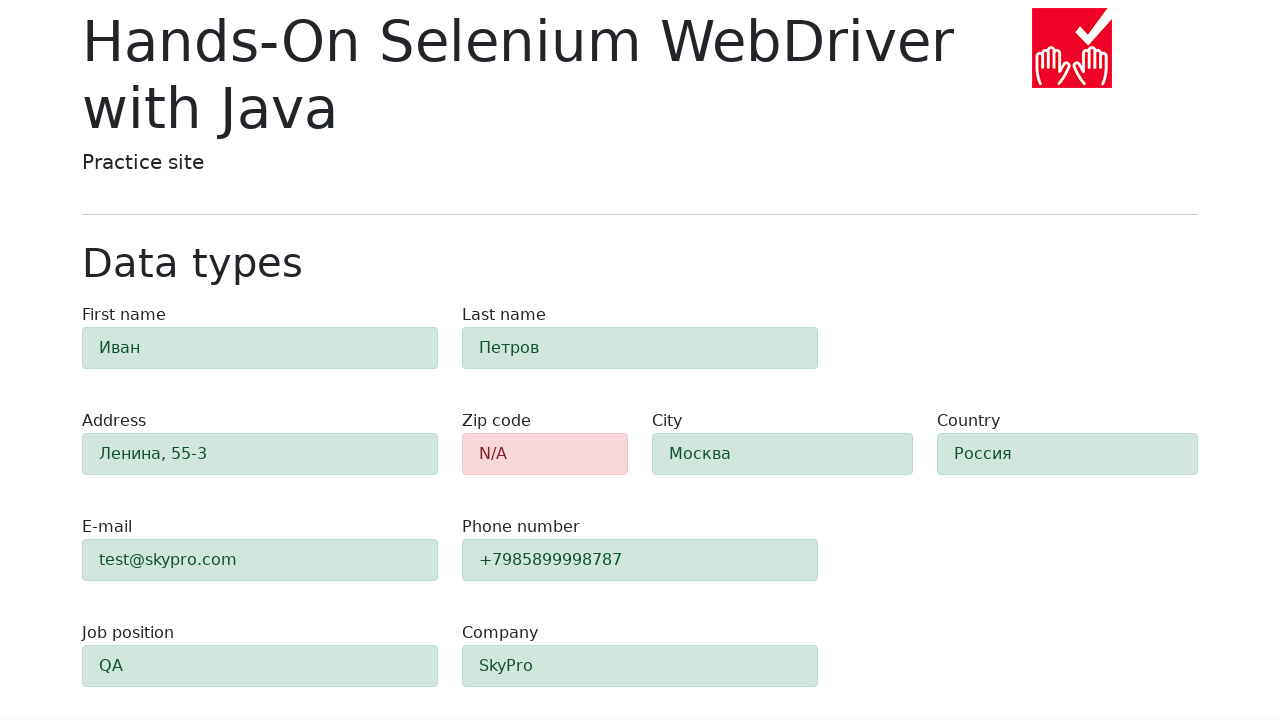

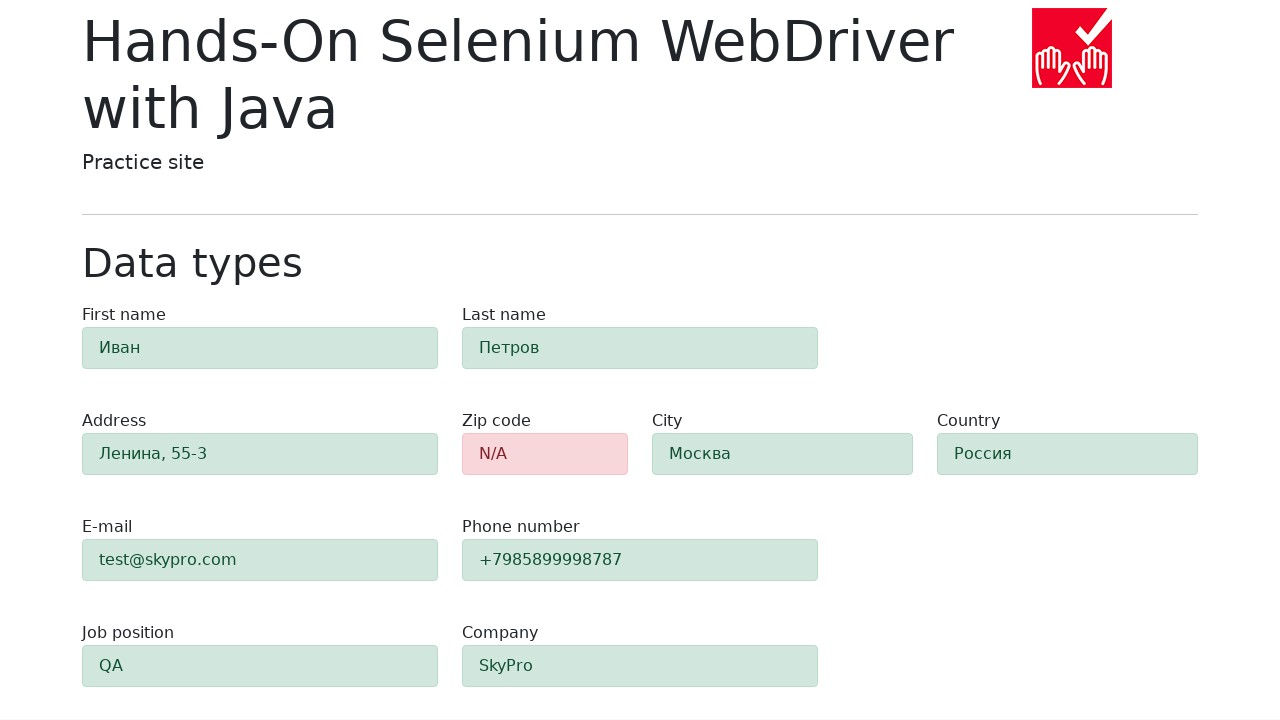